Tests clicking on a blue button identified by its CSS class on the UI Testing Playground class attribute page

Starting URL: http://uitestingplayground.com/classattr

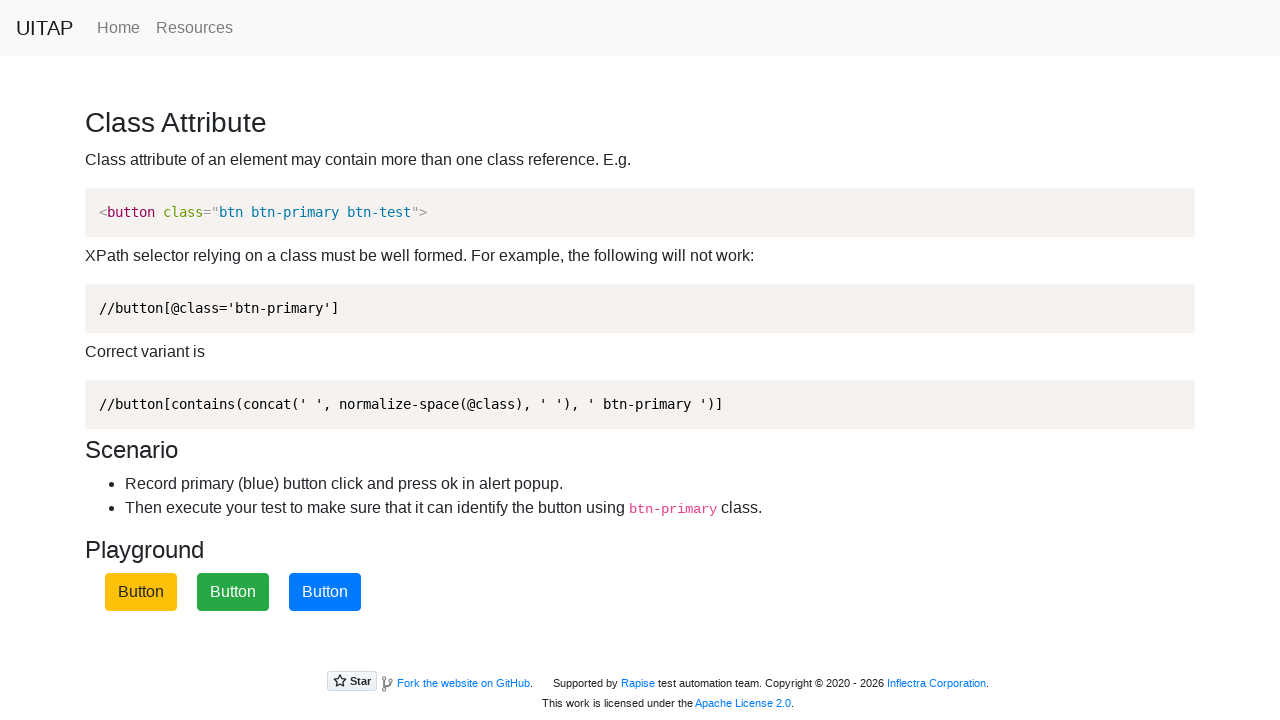

Clicked the blue button with btn-primary class on the UI Testing Playground class attribute page at (325, 592) on button.btn-primary
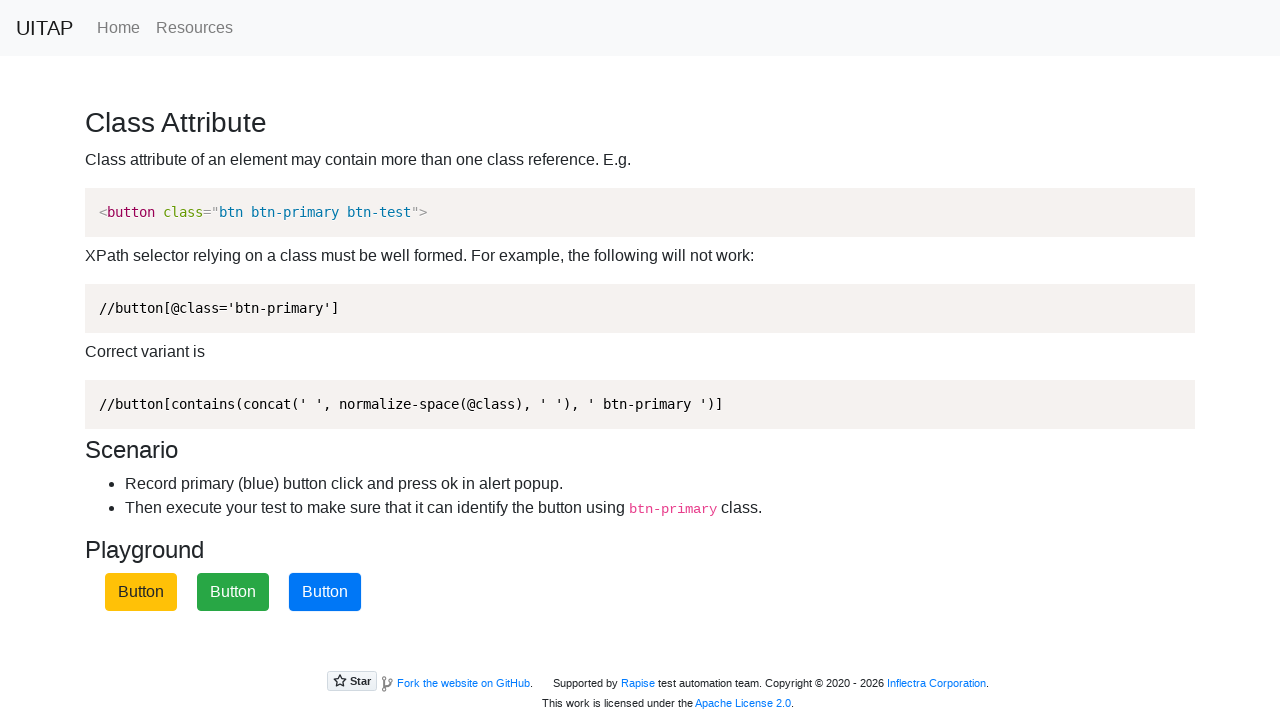

Set up dialog handler to accept any alerts
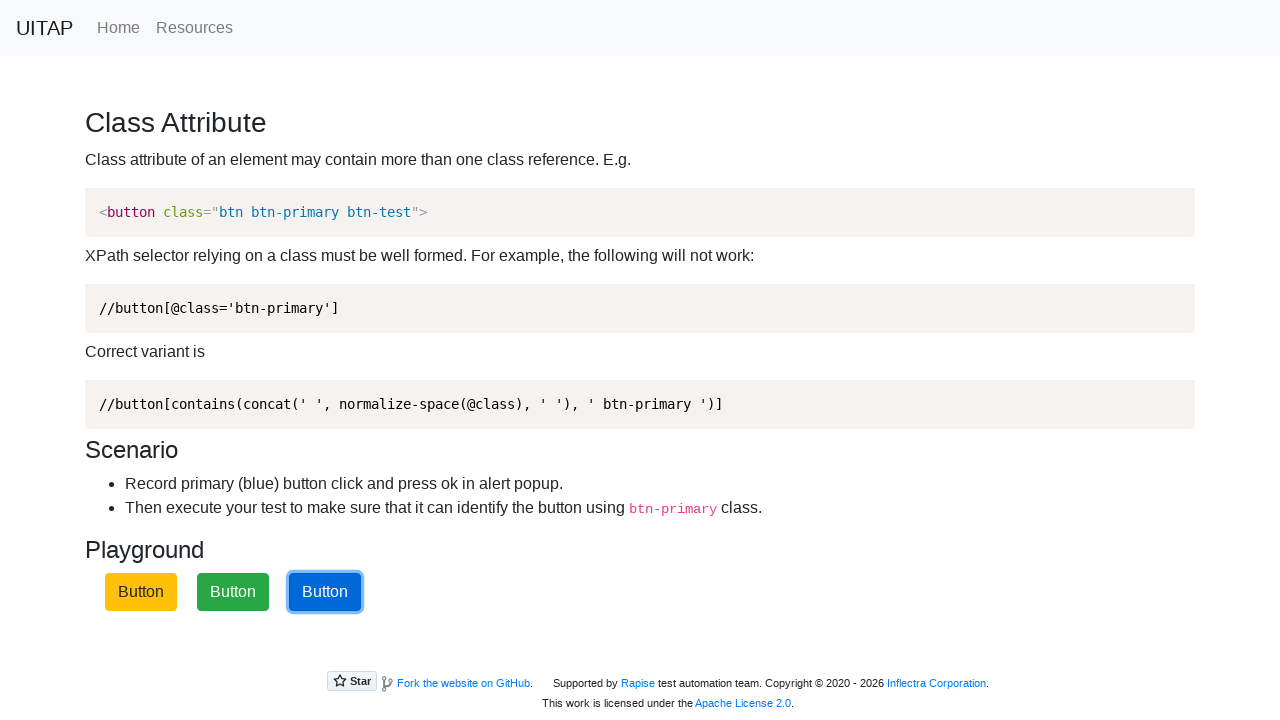

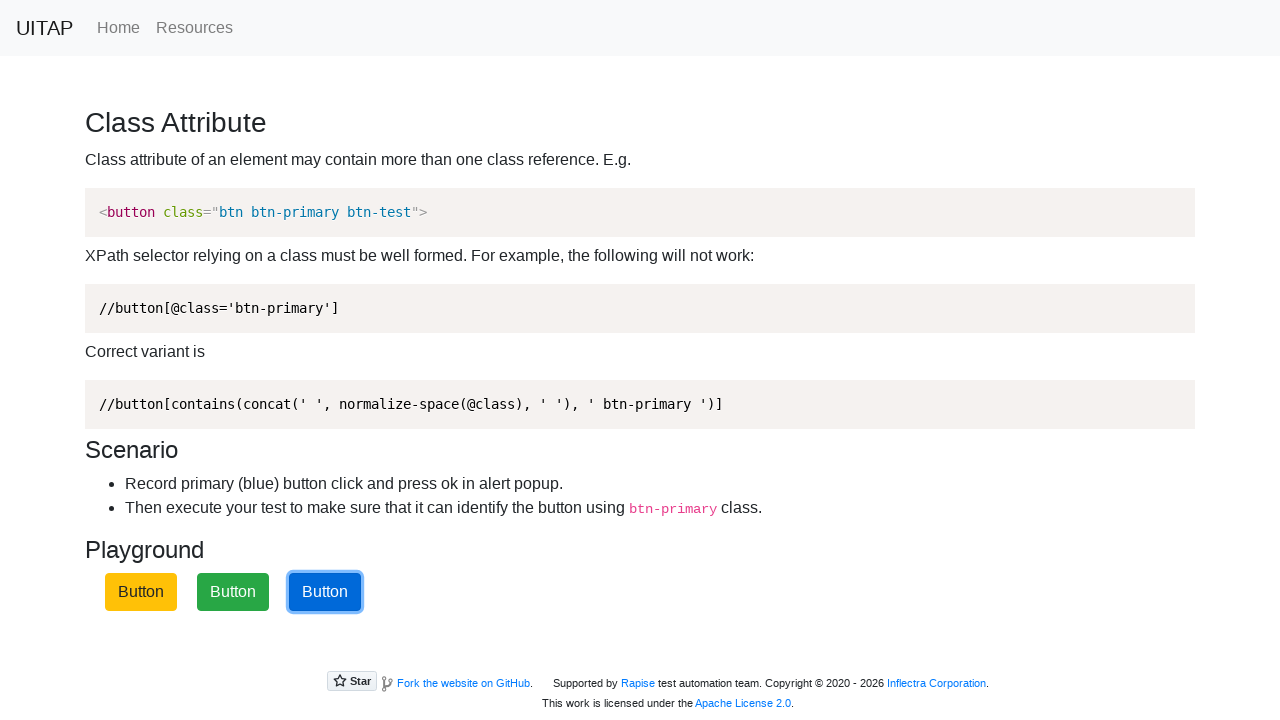